Solves a mathematical captcha by calculating a value from an element attribute, filling the answer, checking robot verification boxes, and submitting the form

Starting URL: http://suninjuly.github.io/get_attribute.html

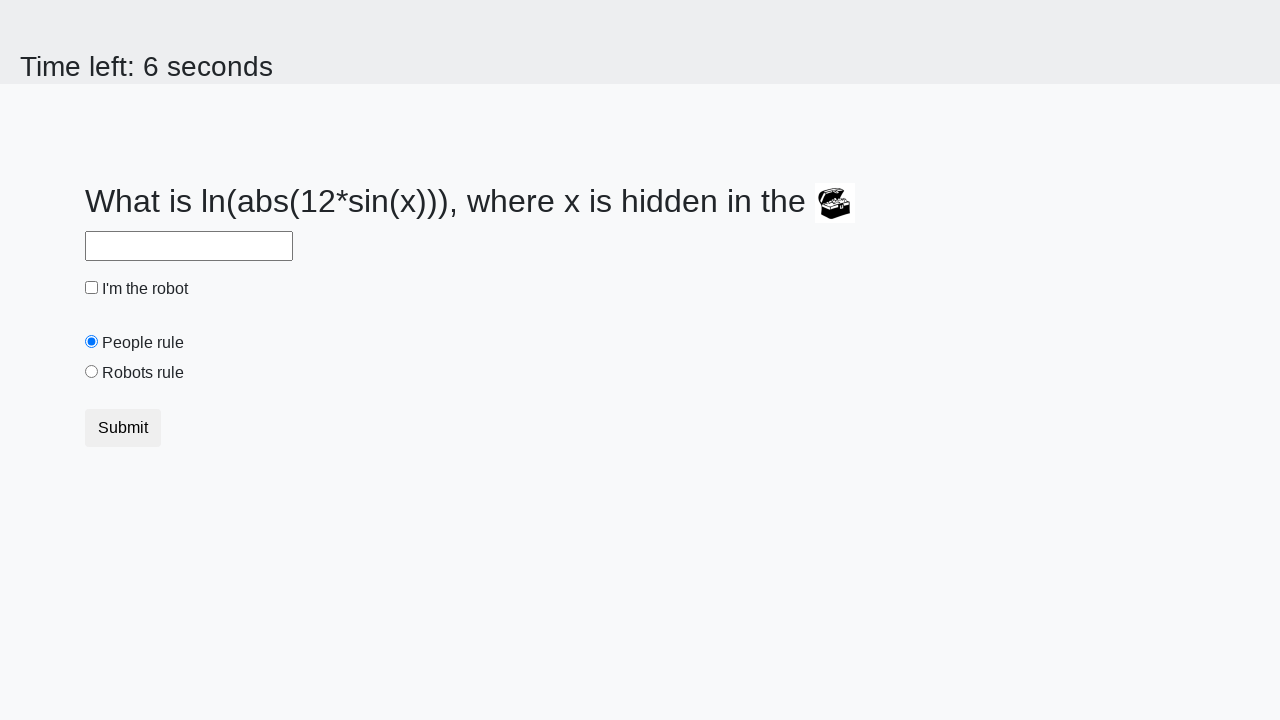

Located treasure element with ID 'treasure'
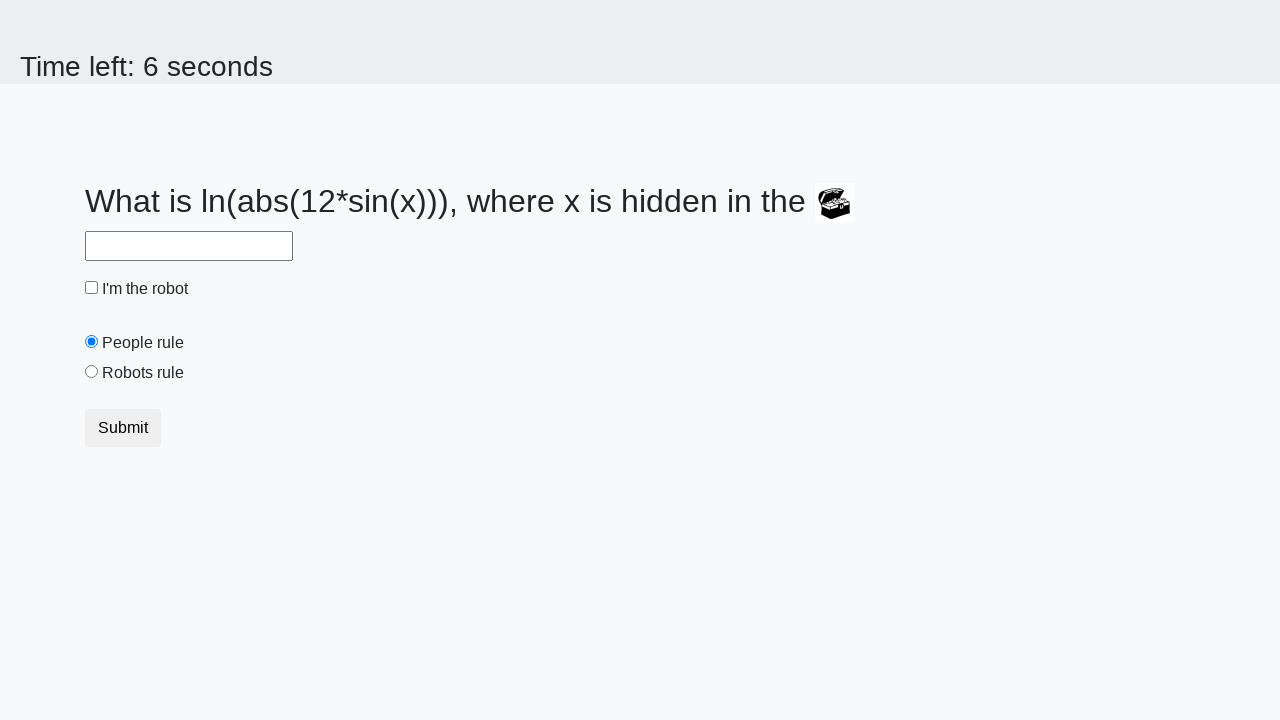

Extracted 'valuex' attribute from treasure element
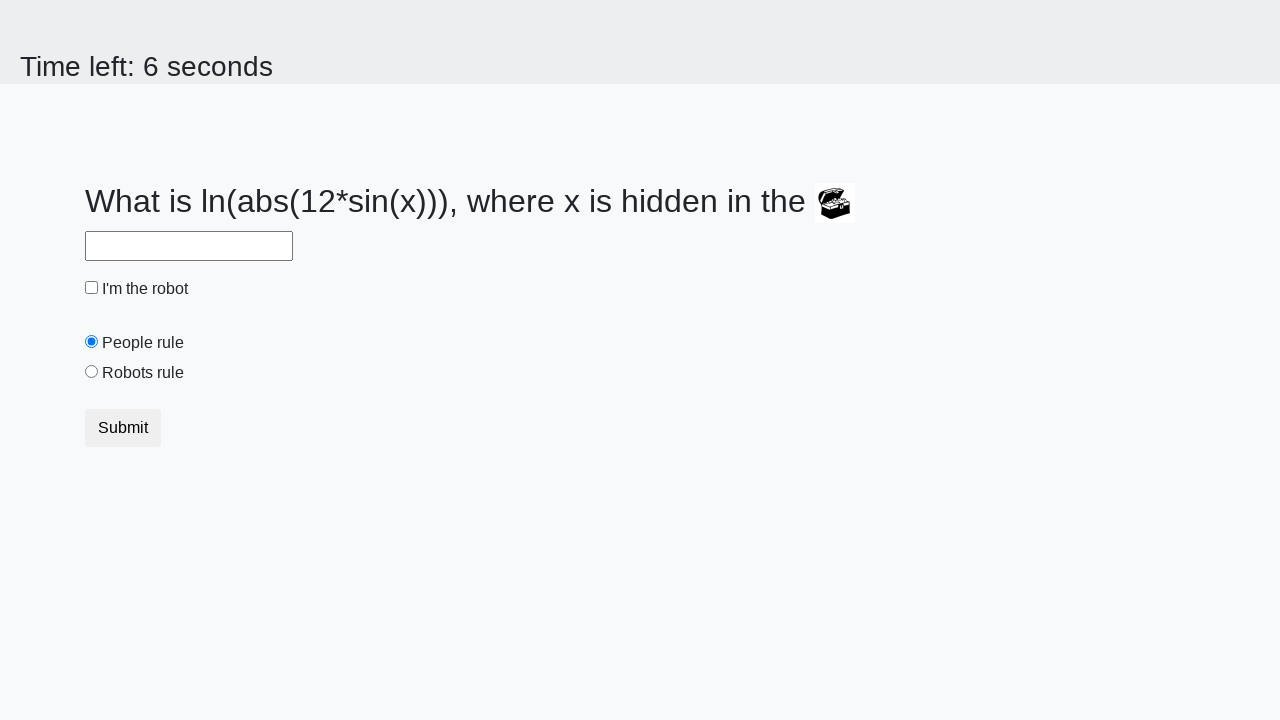

Calculated mathematical captcha answer using logarithm and sine functions
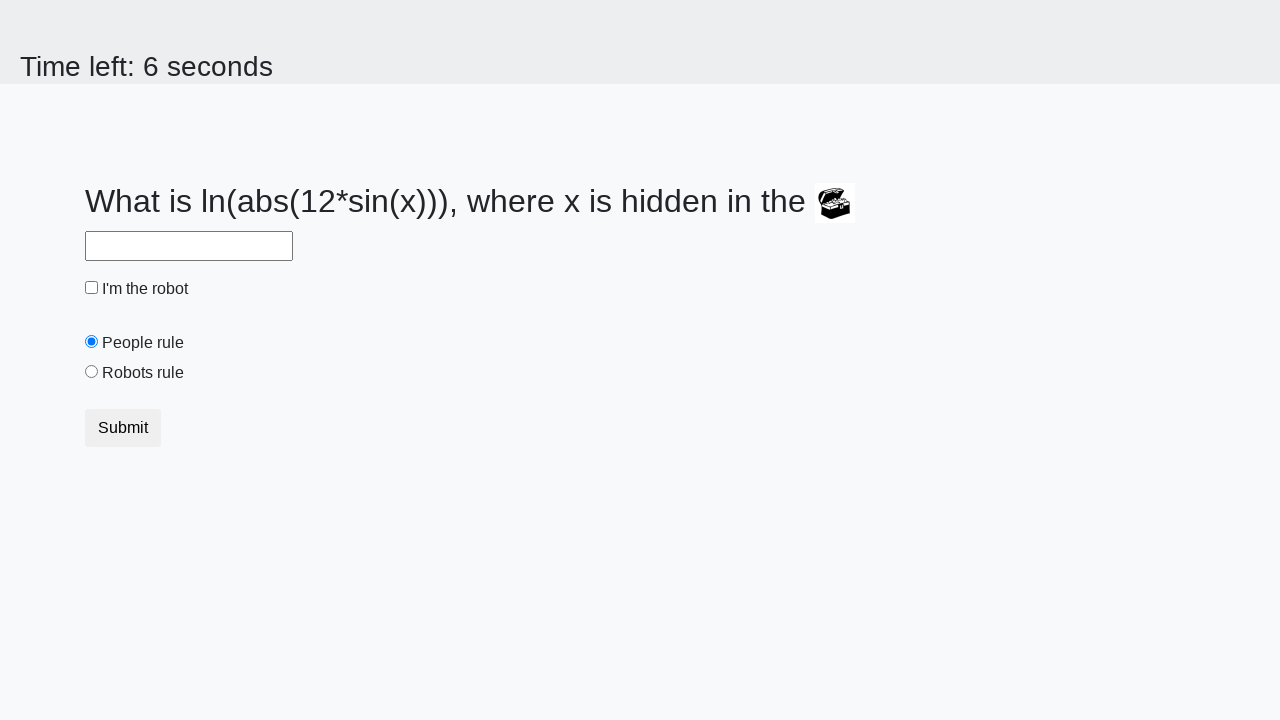

Filled answer field with calculated result on #answer
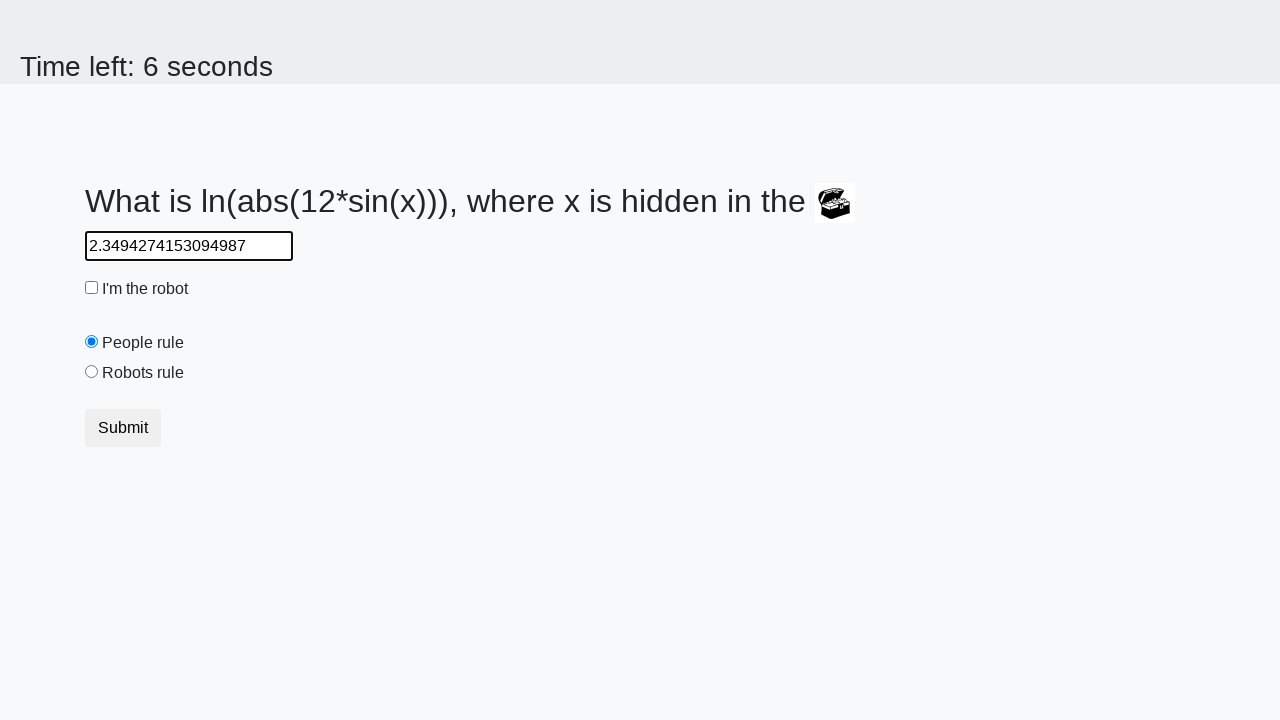

Checked the robot verification checkbox at (92, 288) on #robotCheckbox
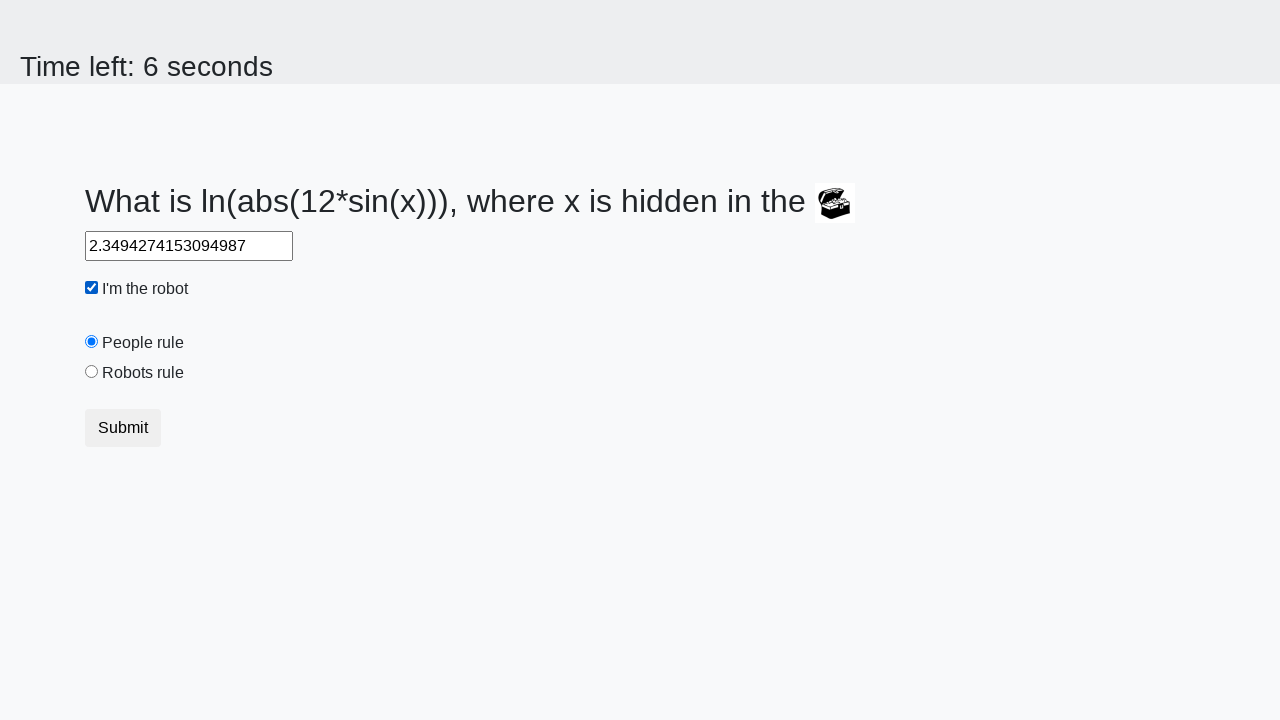

Selected the robots rule radio button at (92, 372) on #robotsRule
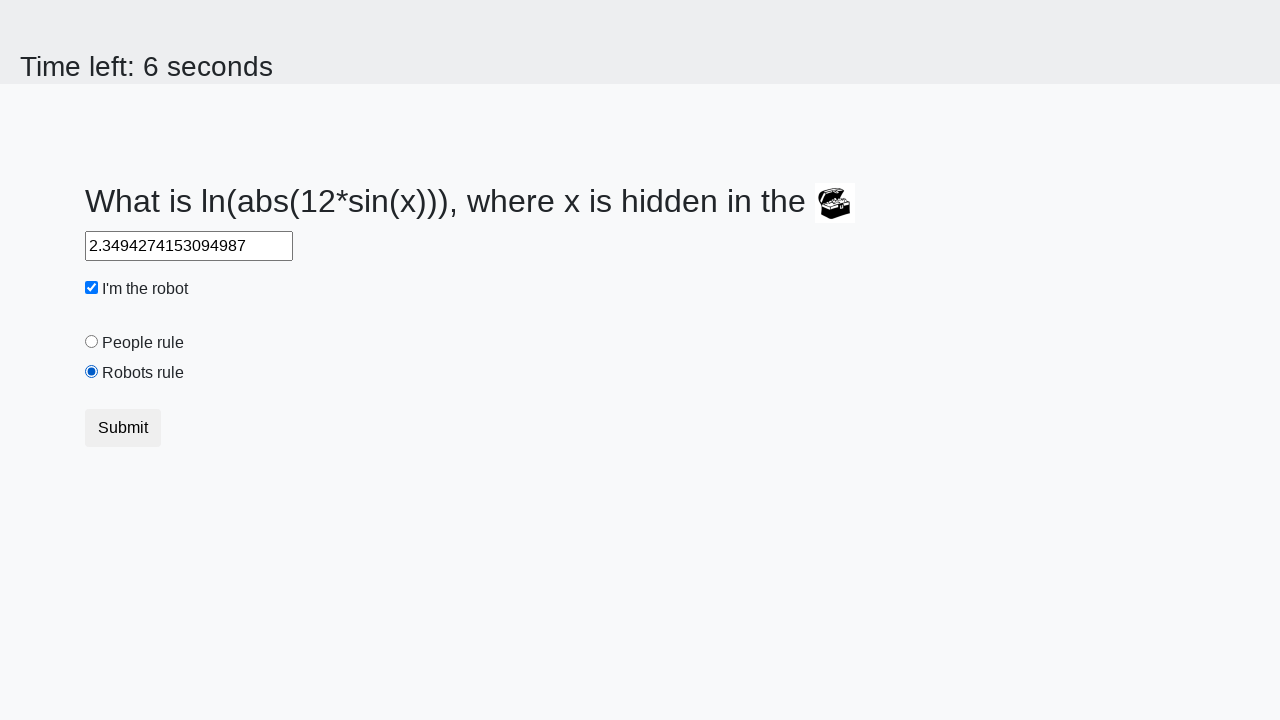

Clicked submit button to complete form at (123, 428) on button.btn
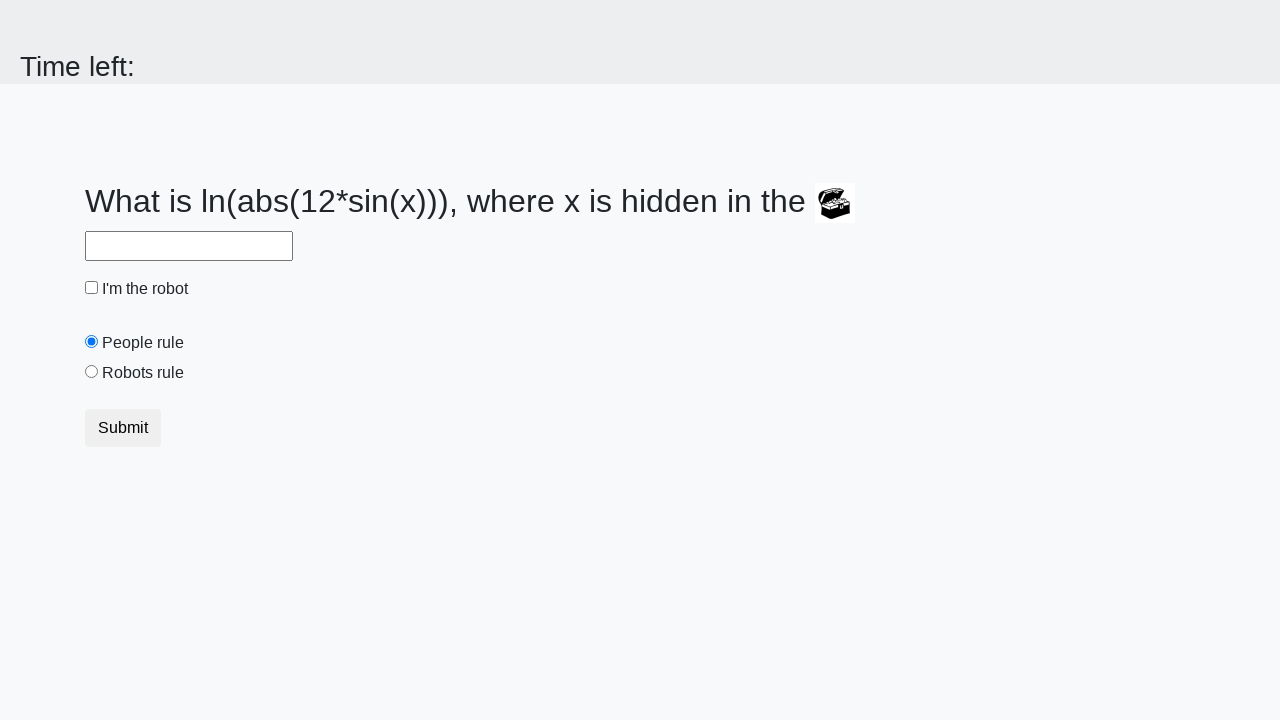

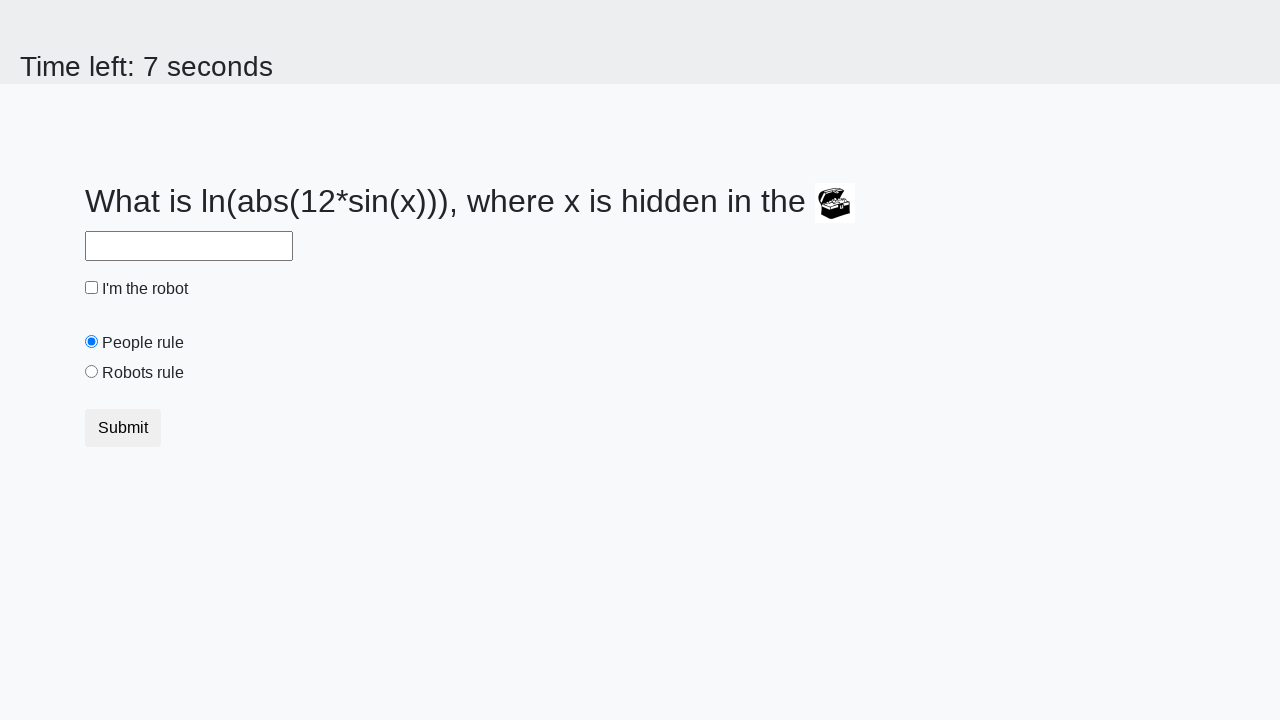